Navigates to OpenSea marketplace homepage and verifies the page loads successfully by waiting for the HTML element to be present.

Starting URL: https://opensea.io/

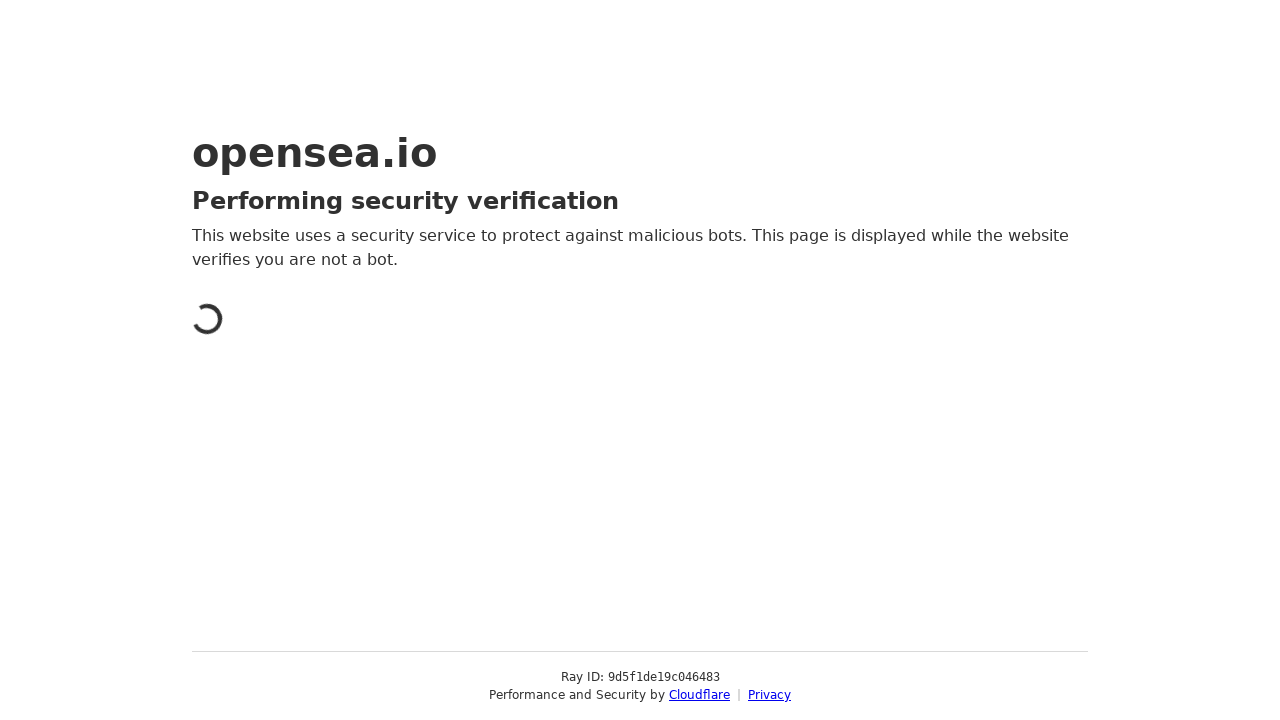

Navigated to OpenSea marketplace homepage
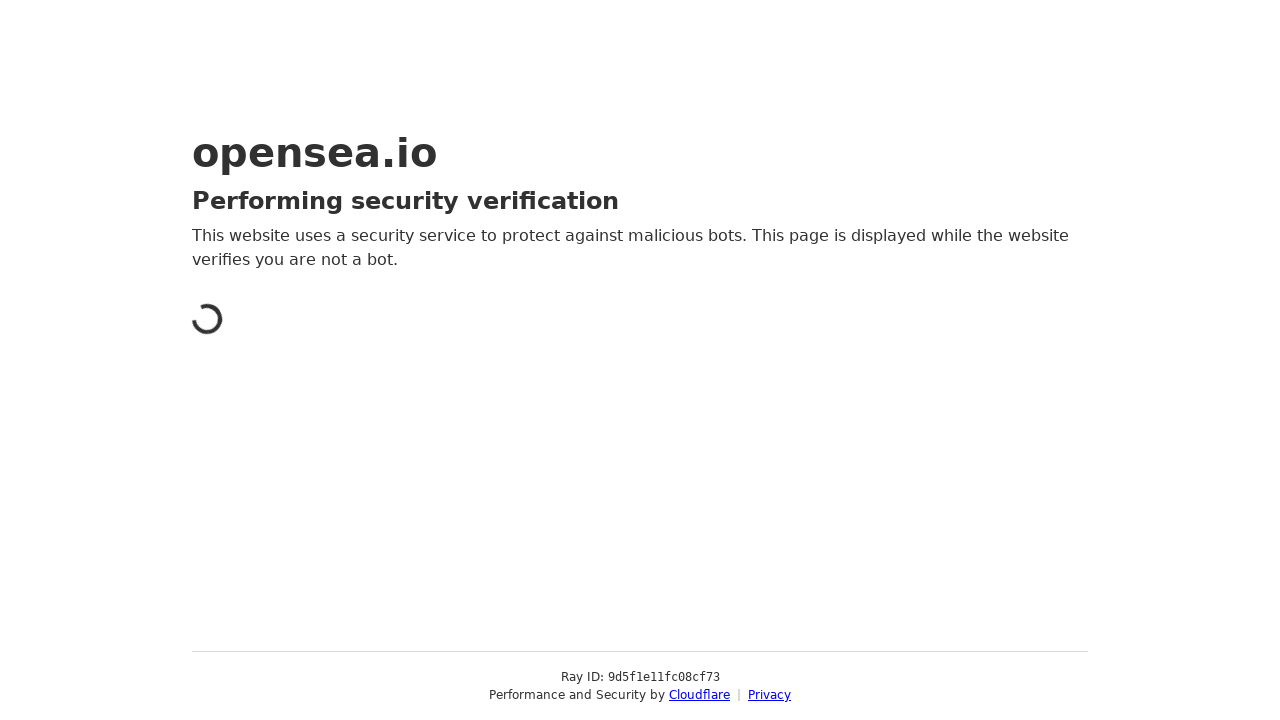

Verified HTML element is present - page loaded successfully
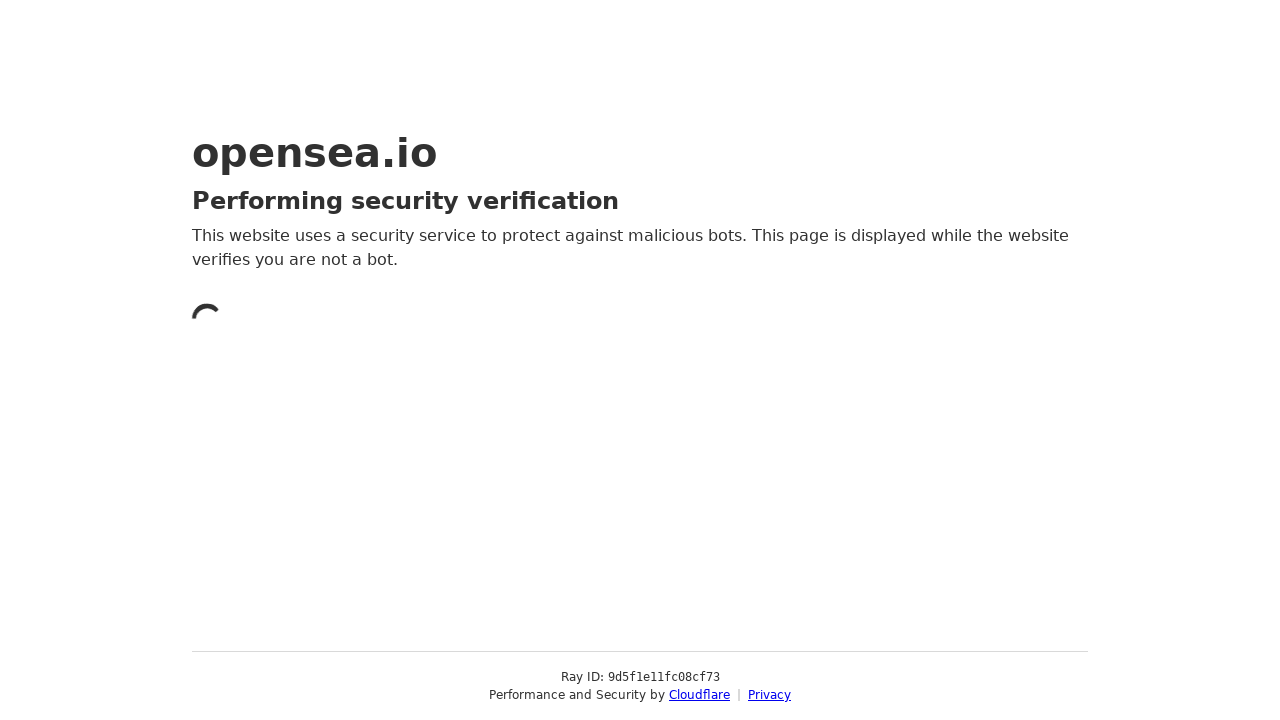

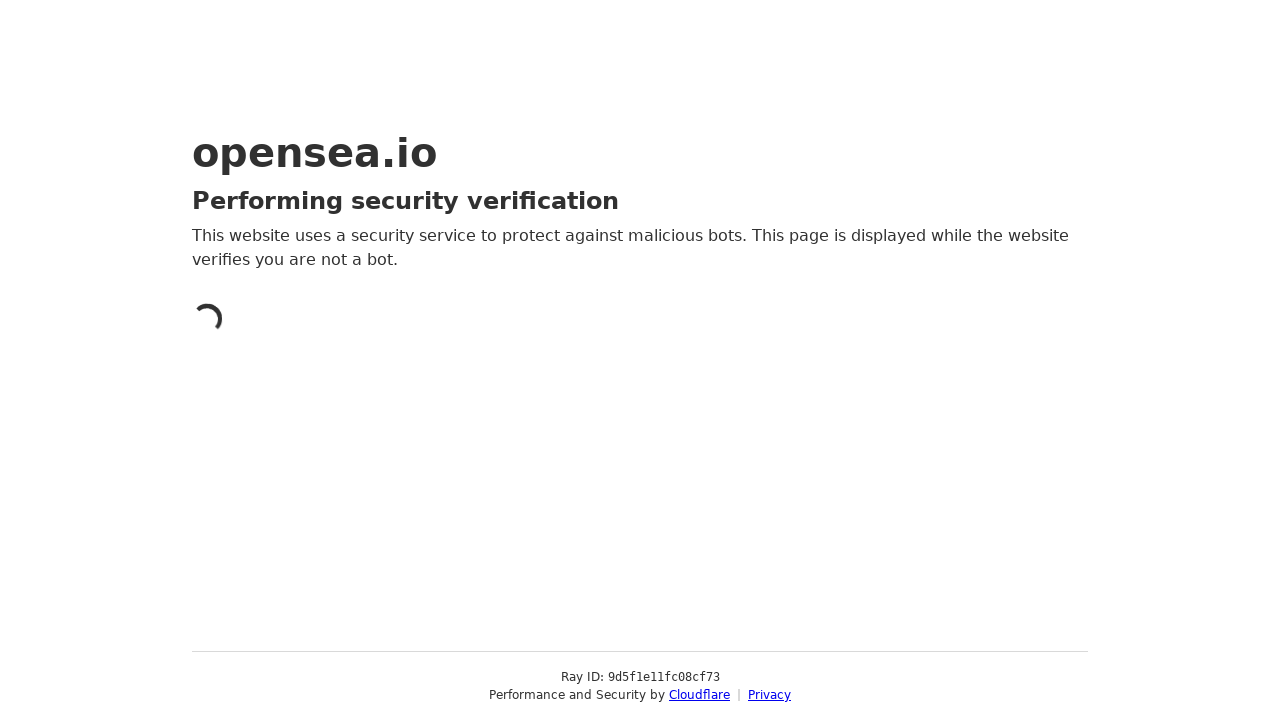